Tests touch interaction on a jQuery UI selectable list by performing a single tap action on the first item

Starting URL: https://jqueryui.com/resources/demos/selectable/default.html

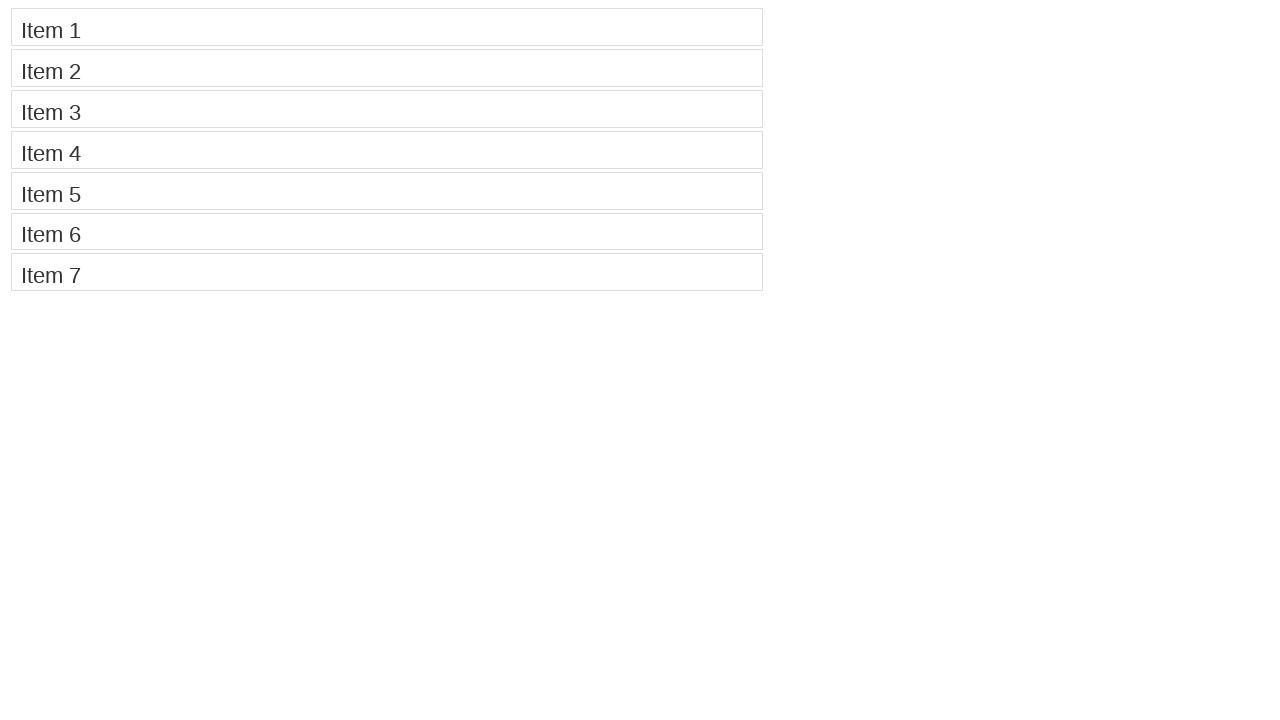

Navigated to jQuery UI selectable demo page
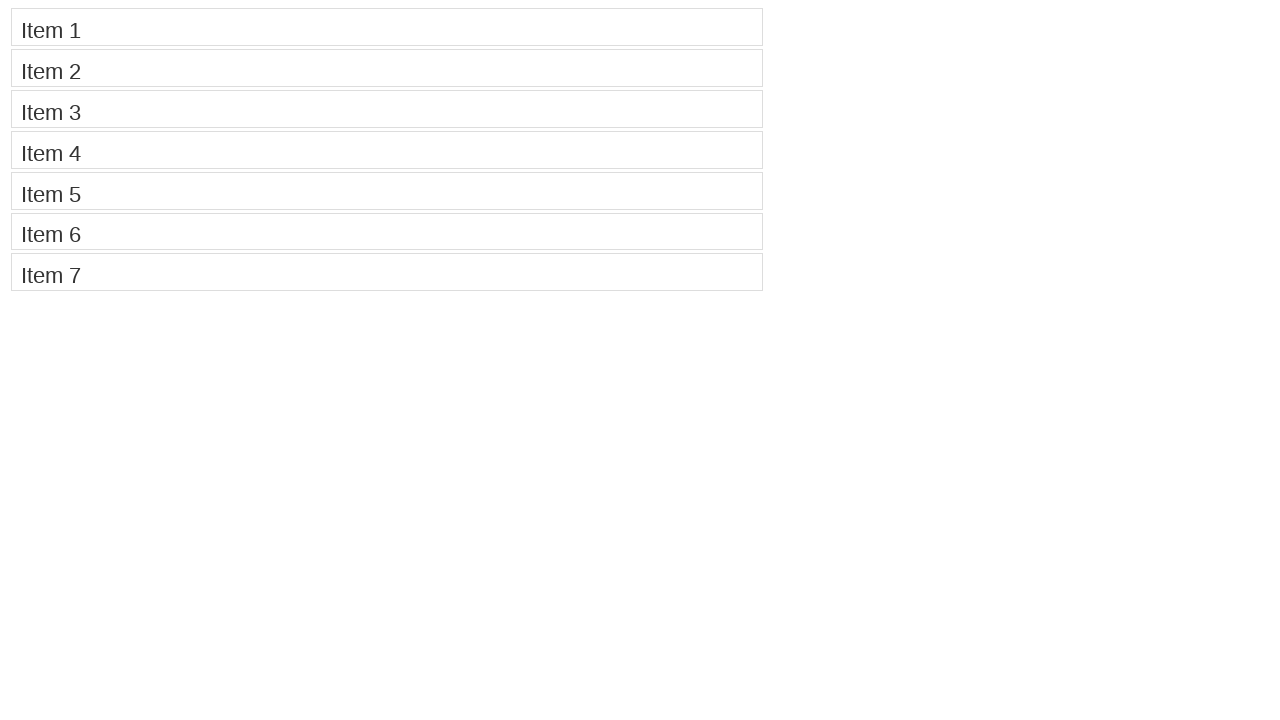

Performed tap/click action on Item 1 in the selectable list at (387, 27) on xpath=//li[contains(.,'Item 1')]
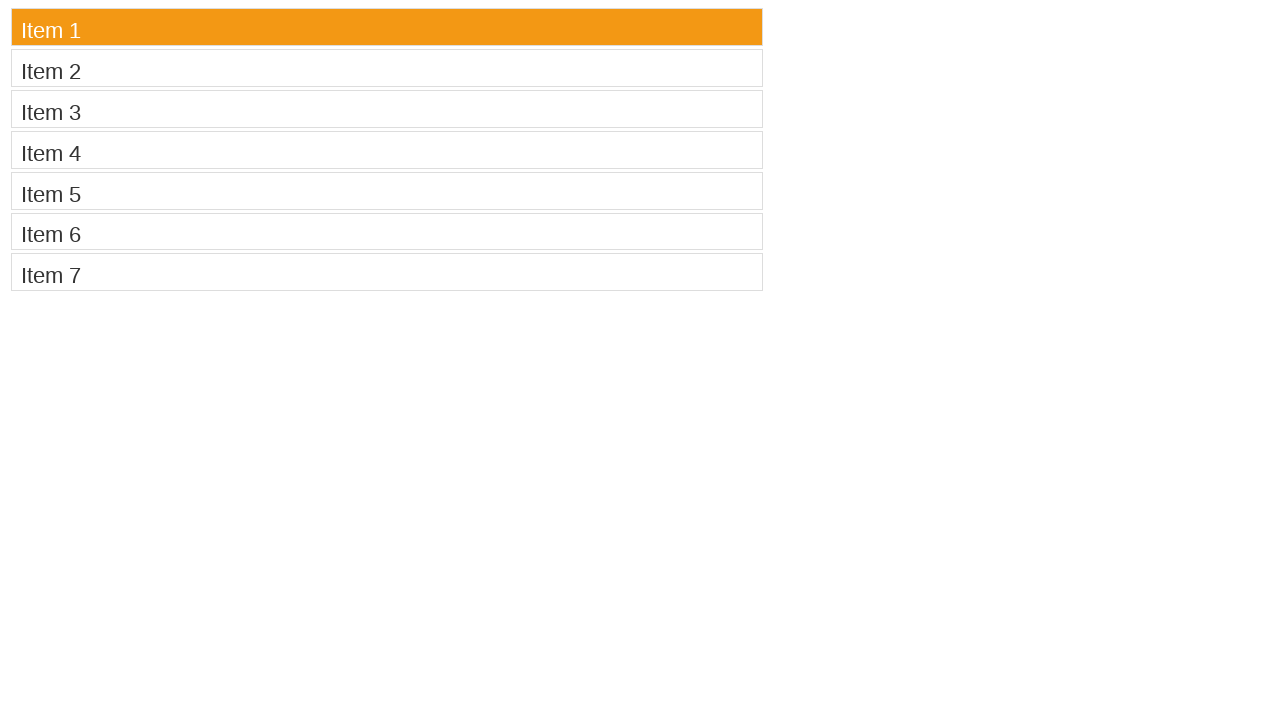

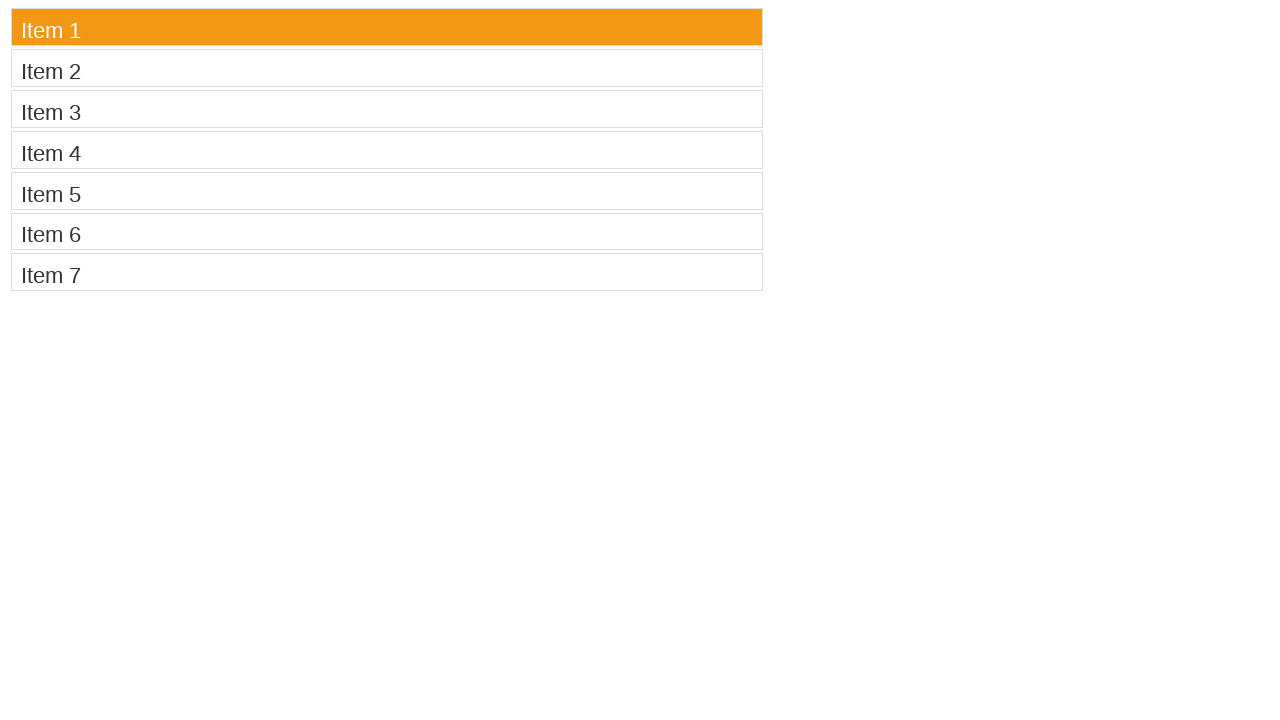